Tests a todo application by clicking existing todo items and adding a new todo task

Starting URL: https://lambdatest.github.io/sample-todo-app/

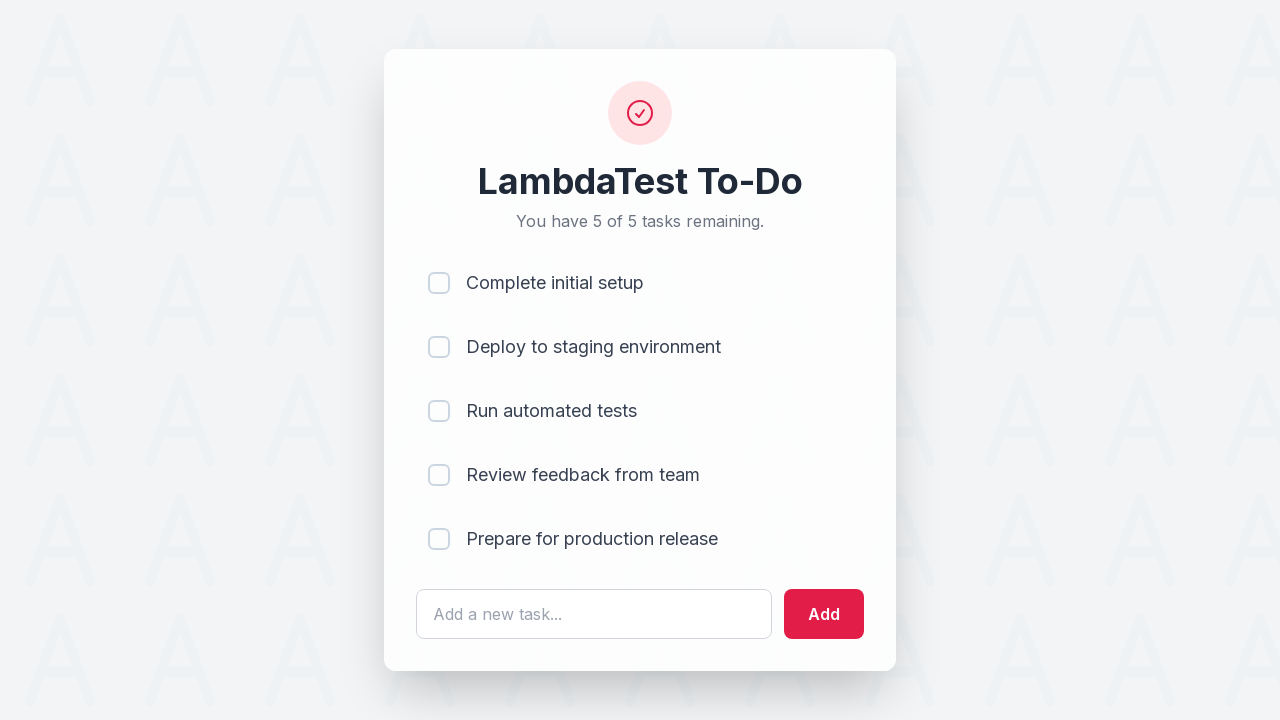

Clicked first todo item checkbox at (439, 283) on input[name='li1']
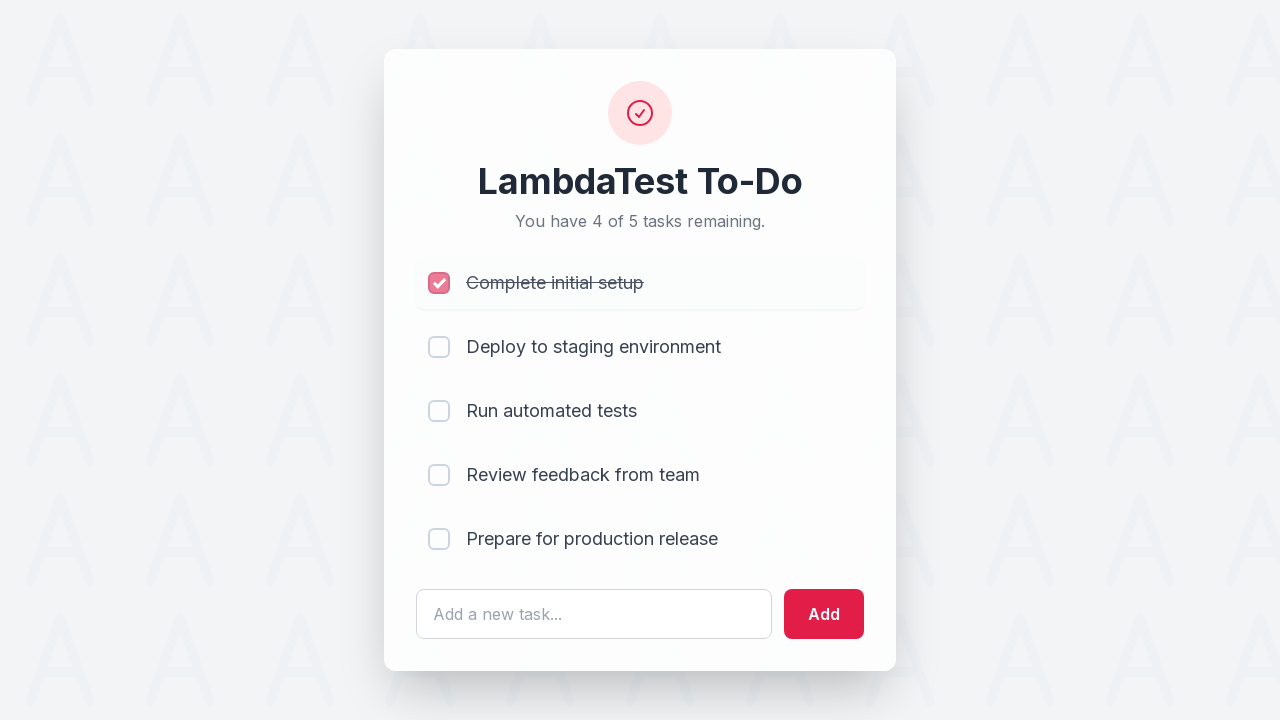

Clicked second todo item checkbox at (439, 347) on input[name='li2']
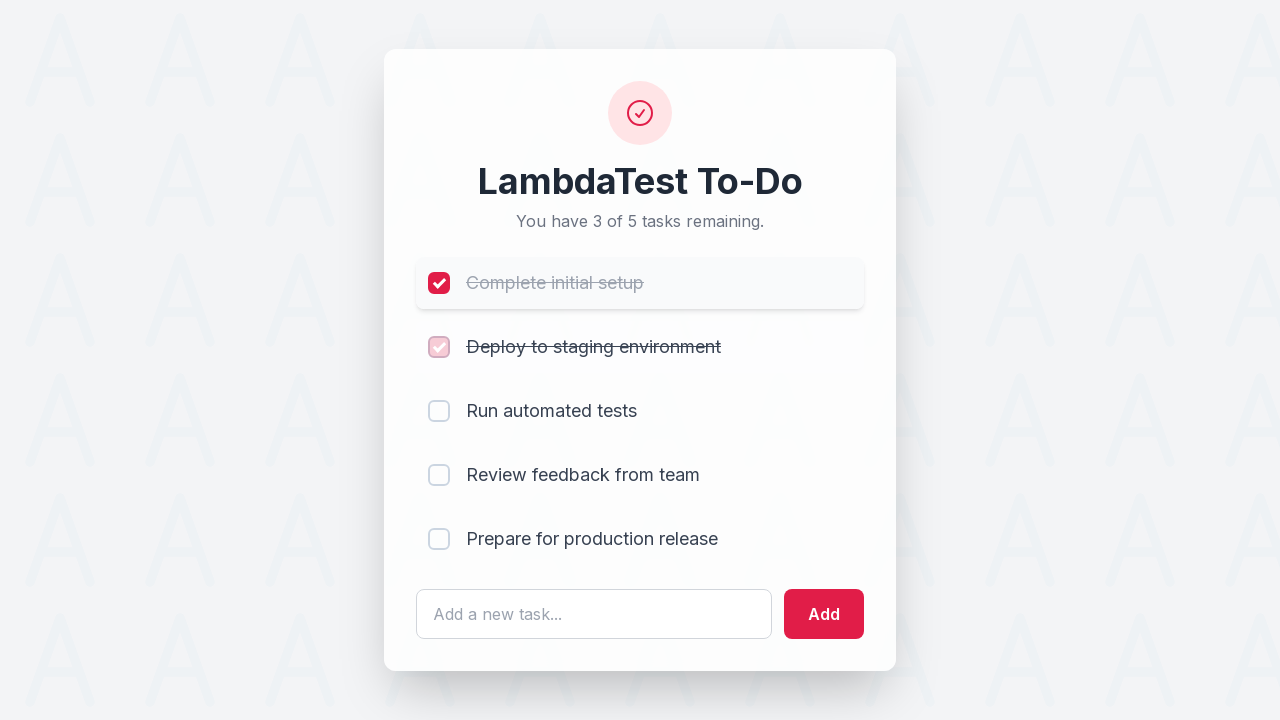

Filled todo input field with 'Complete Lambdatest Tutorial' on #sampletodotext
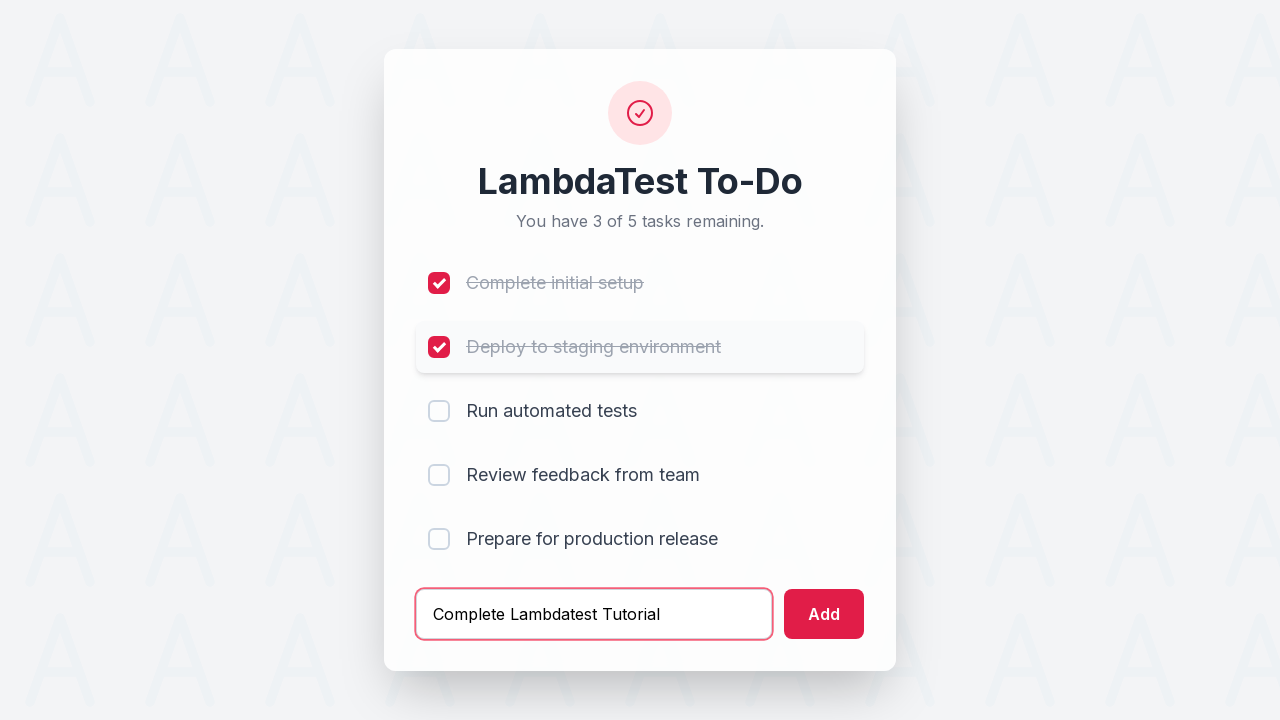

Clicked add button to create new todo at (824, 614) on #addbutton
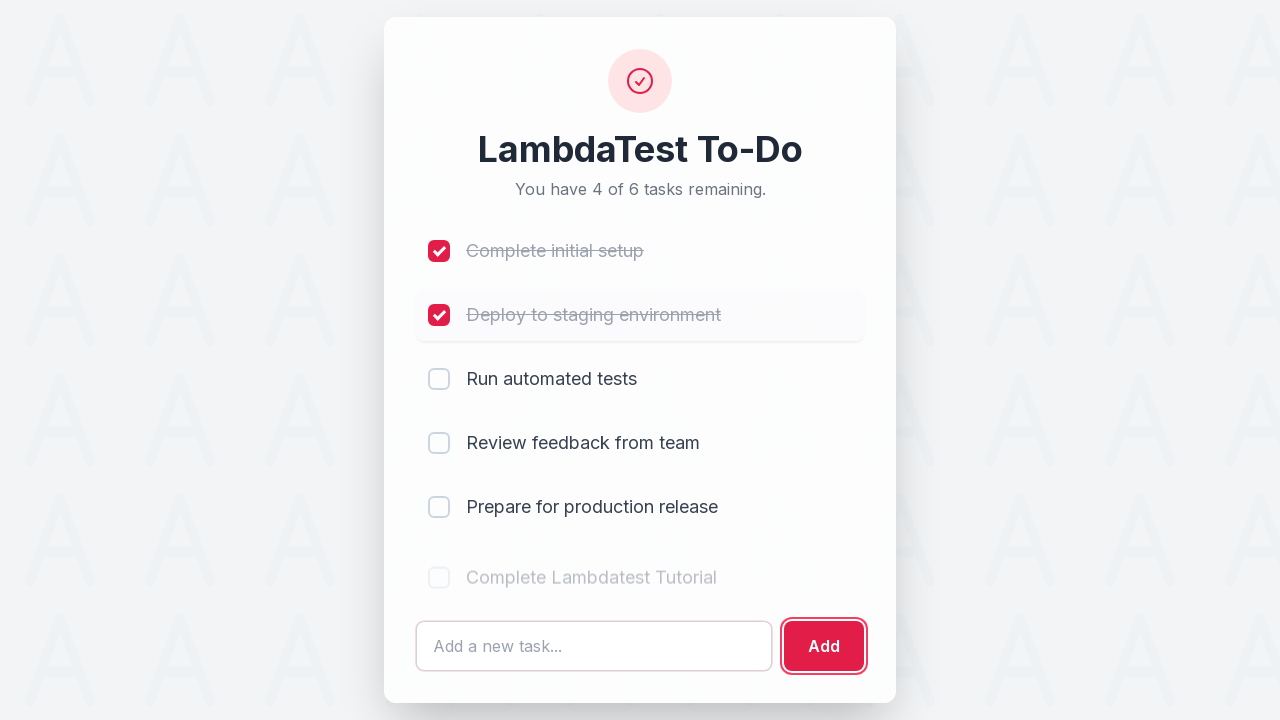

Waited for new todo to be added to the list
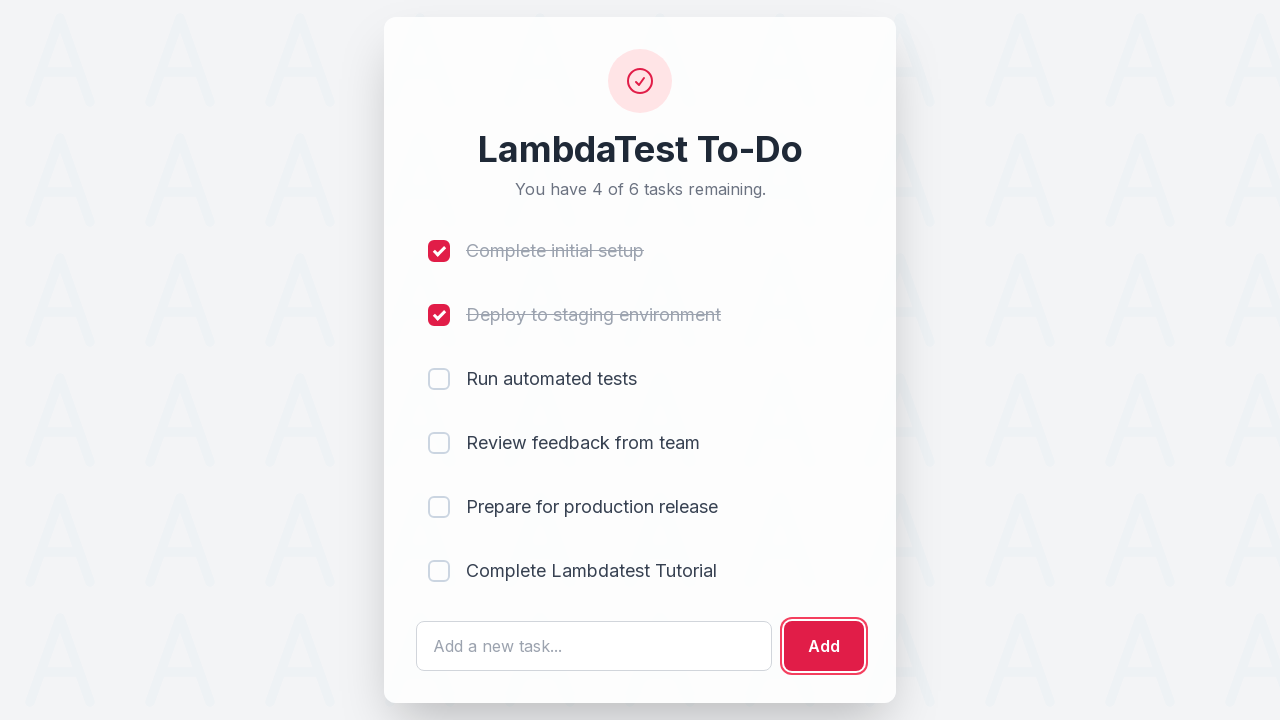

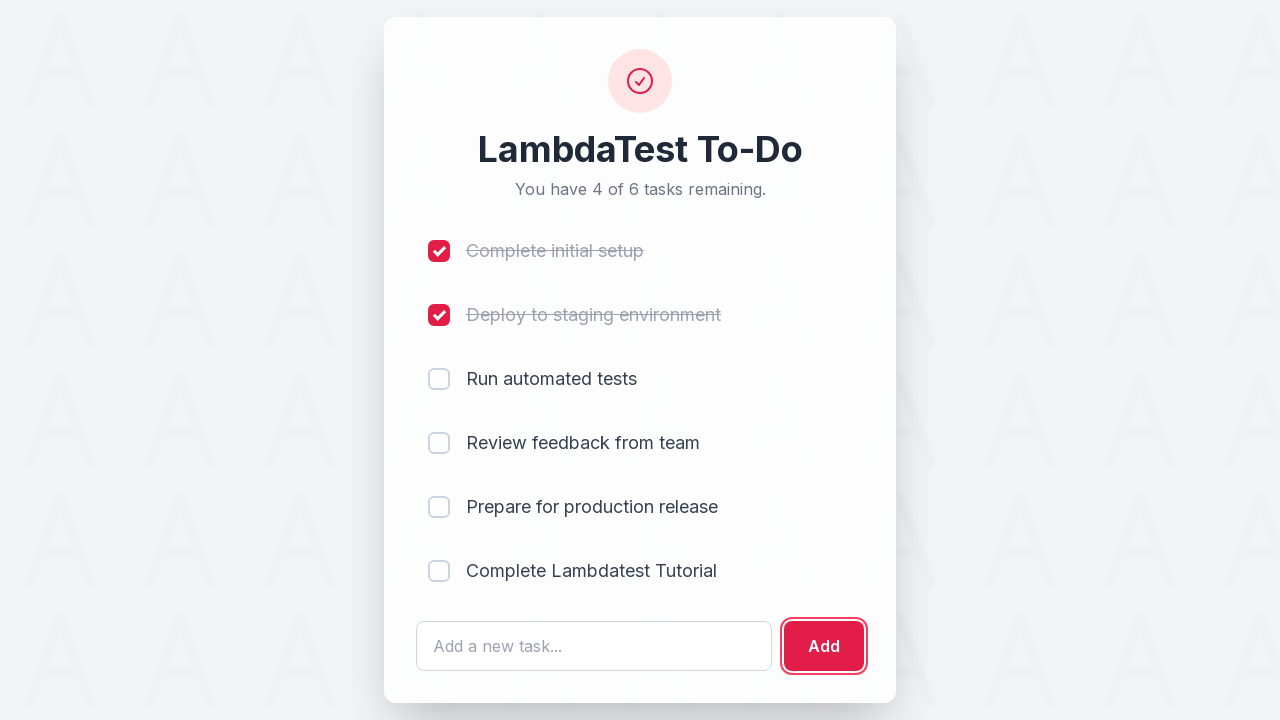